Tests WIPO Madrid fee calculator by filling out the trademark registration form, selecting language, office of origin, number of classes, color option, and designated countries, then submitting to calculate fees.

Starting URL: https://madrid.wipo.int/feecalcapp/home.xhtml

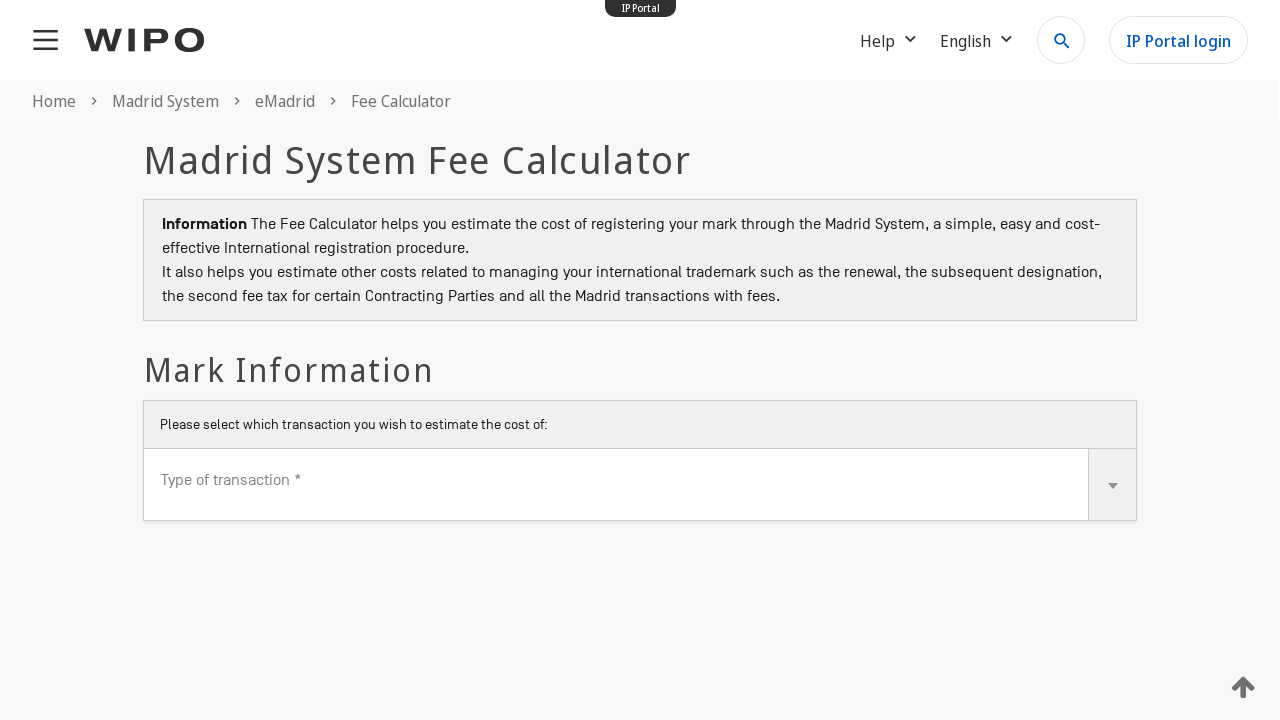

Language dropdown selector loaded
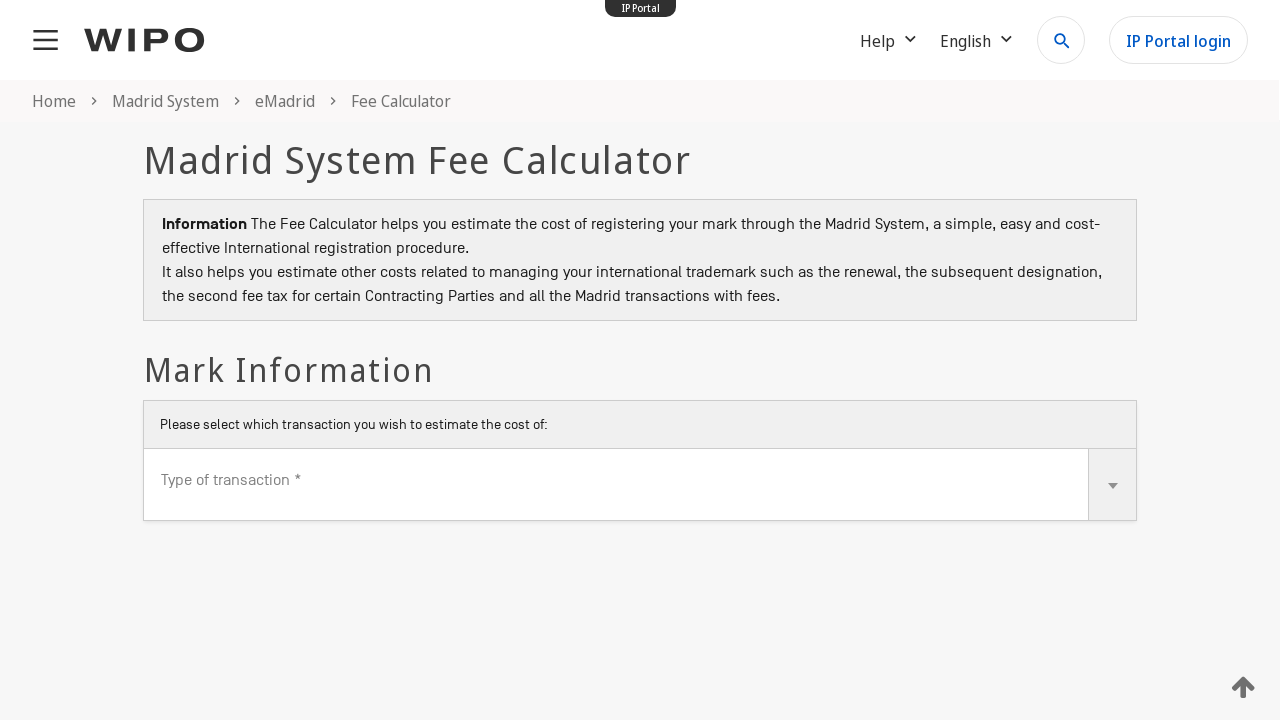

Set language to English
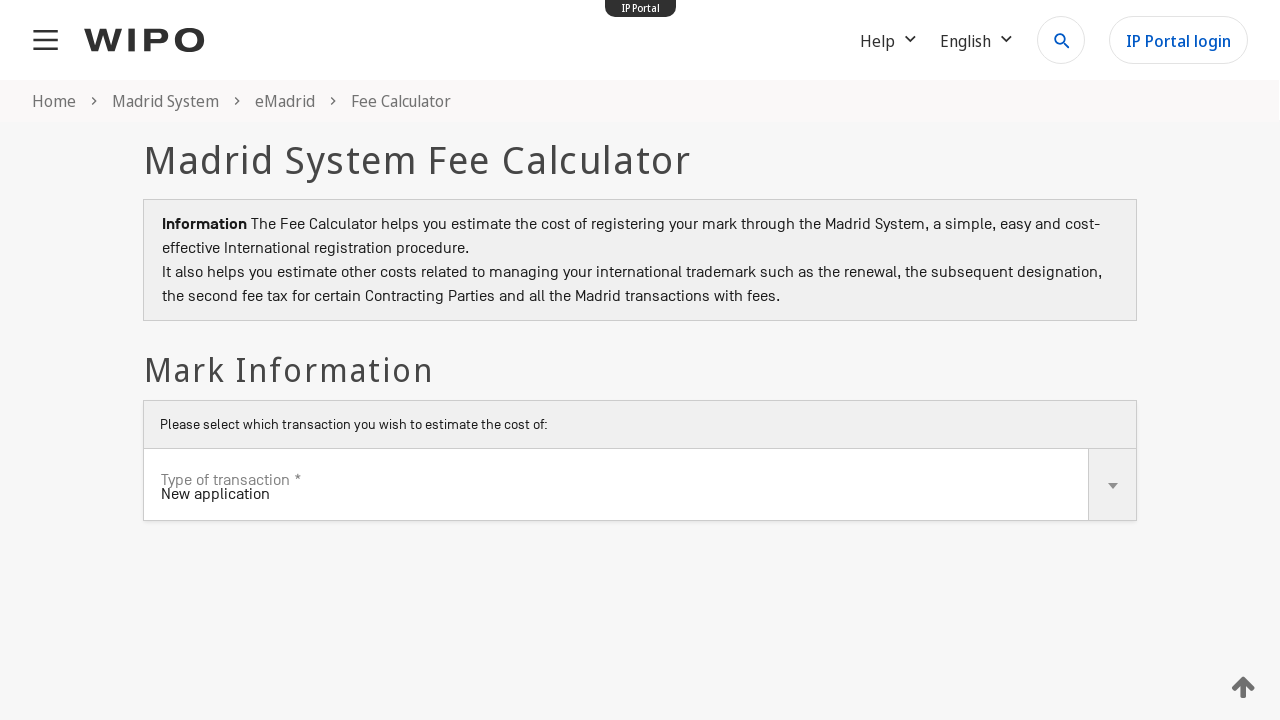

Office of origin dropdown loaded
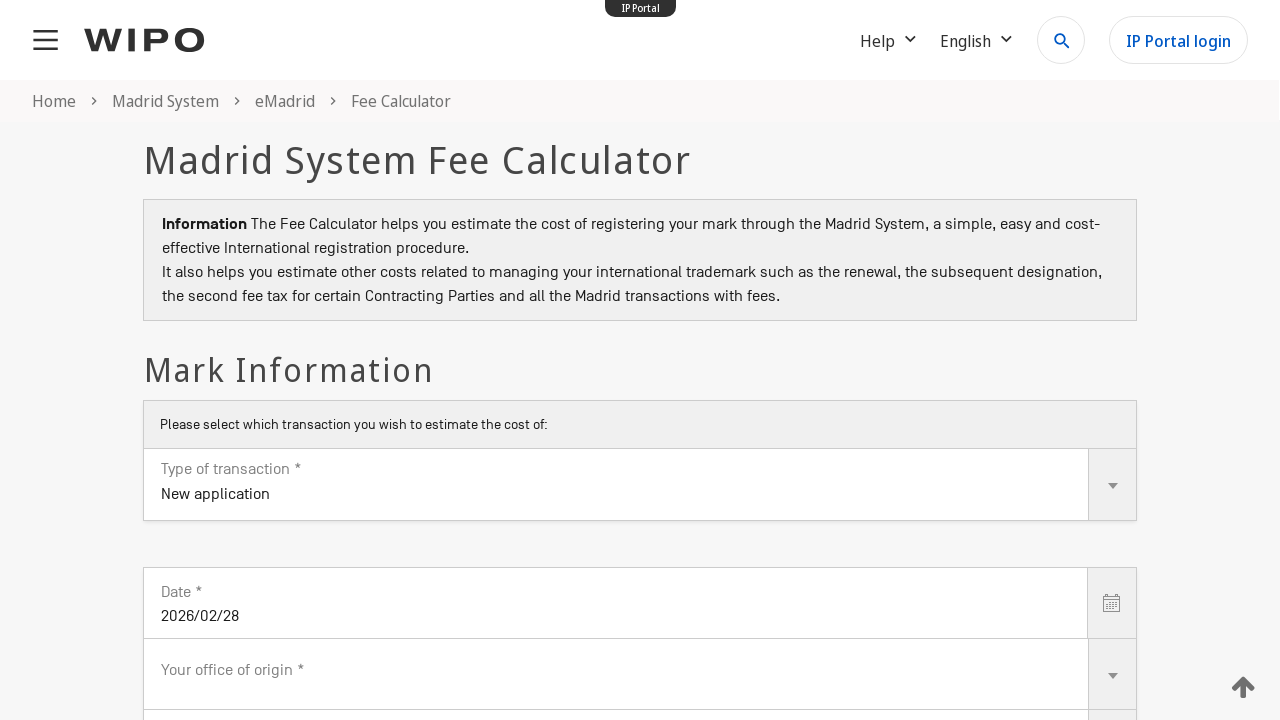

Set office of origin to Russia
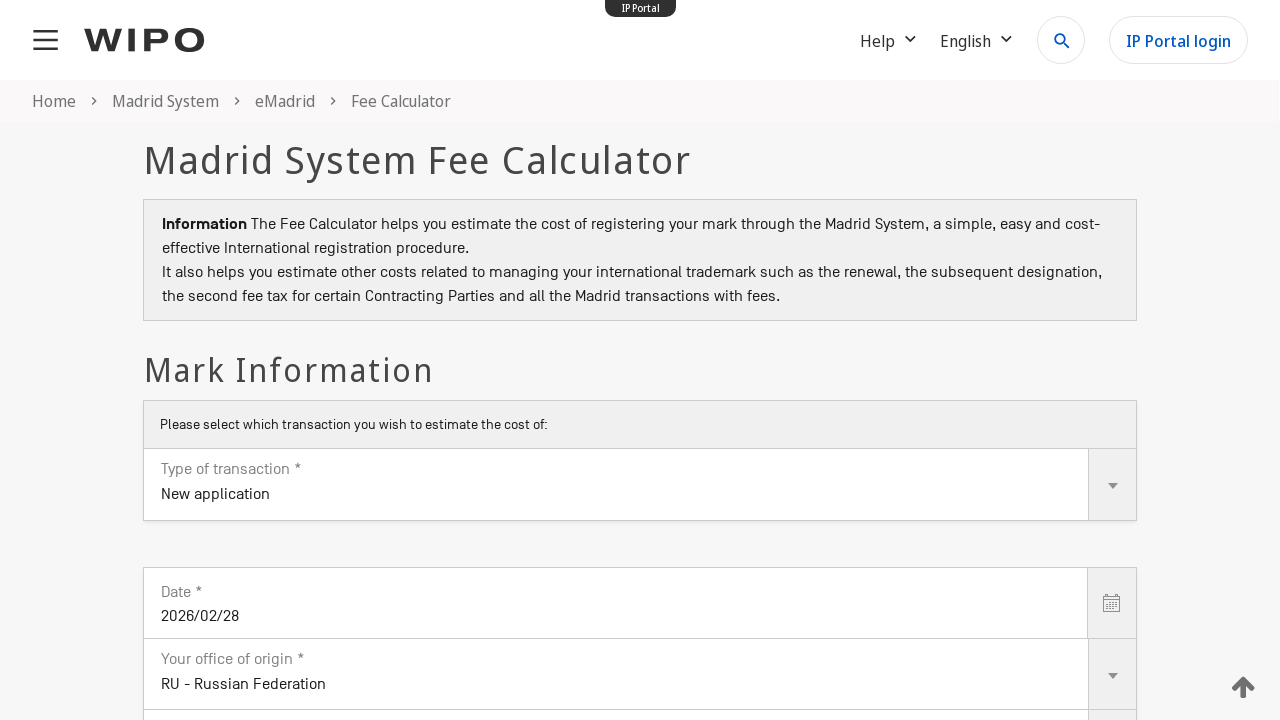

Waited 1 second for office selection to process
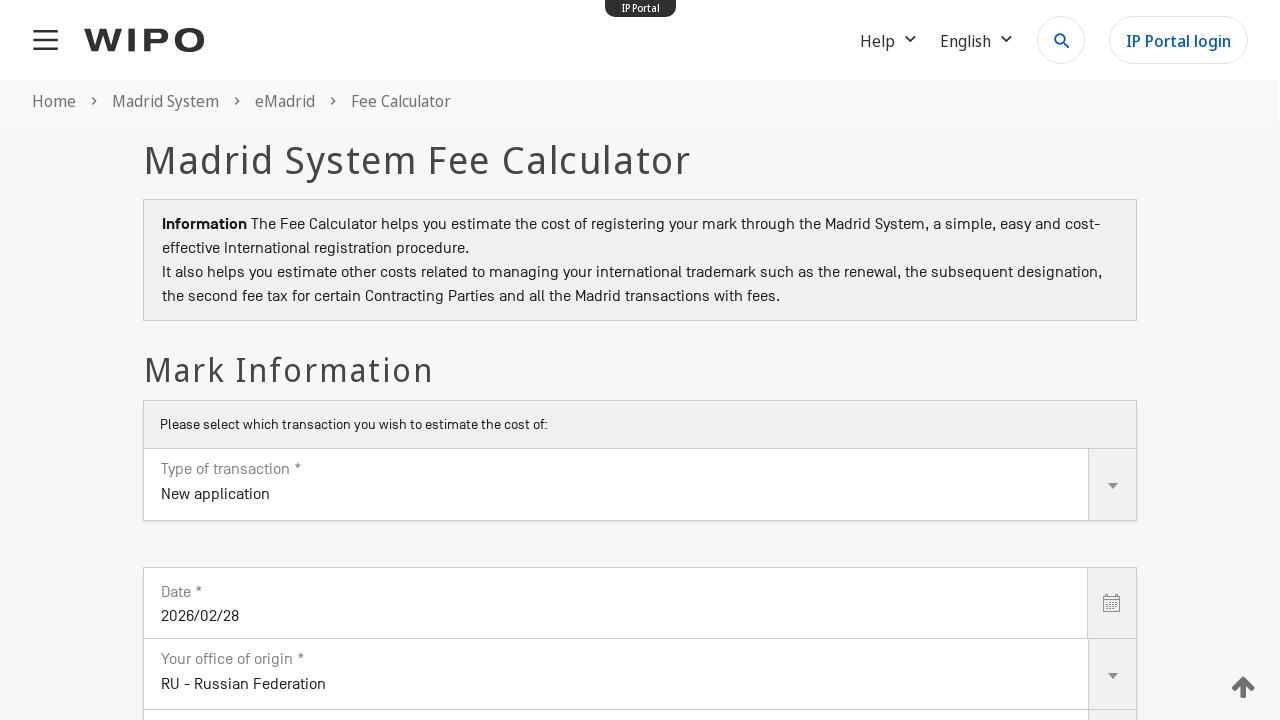

Set number of classes to 3
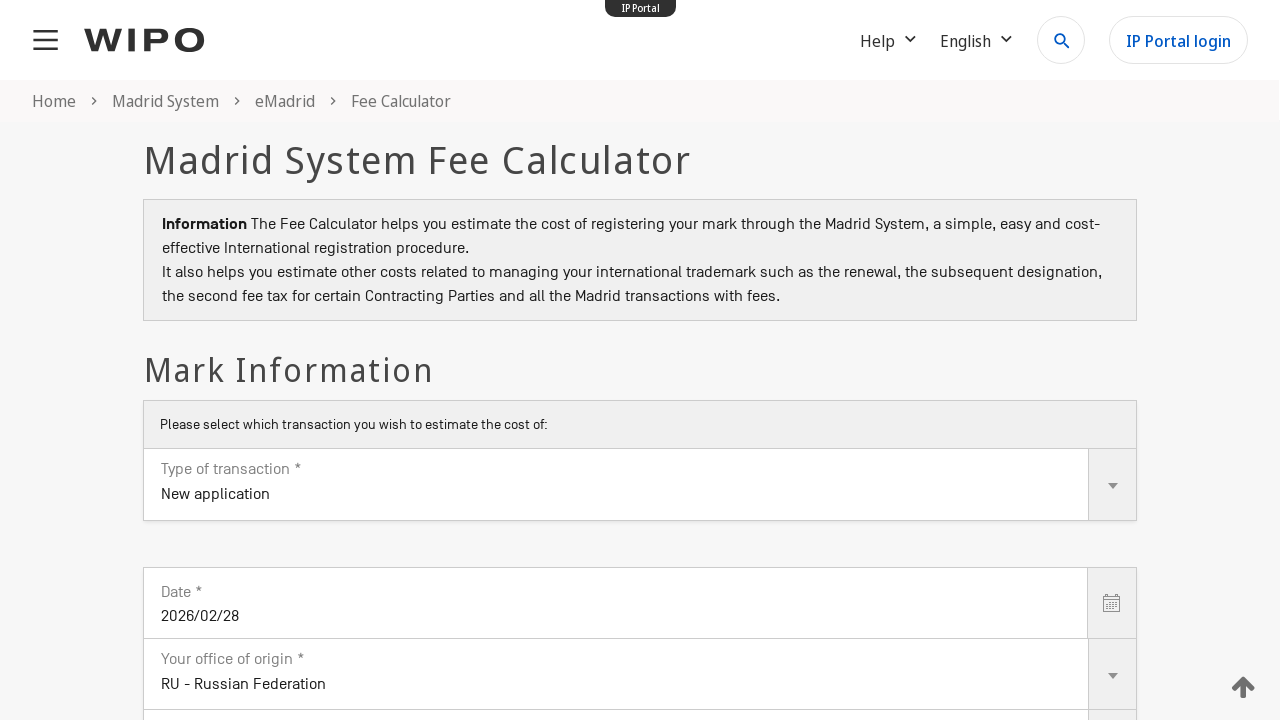

Waited 1 second for class selection to process
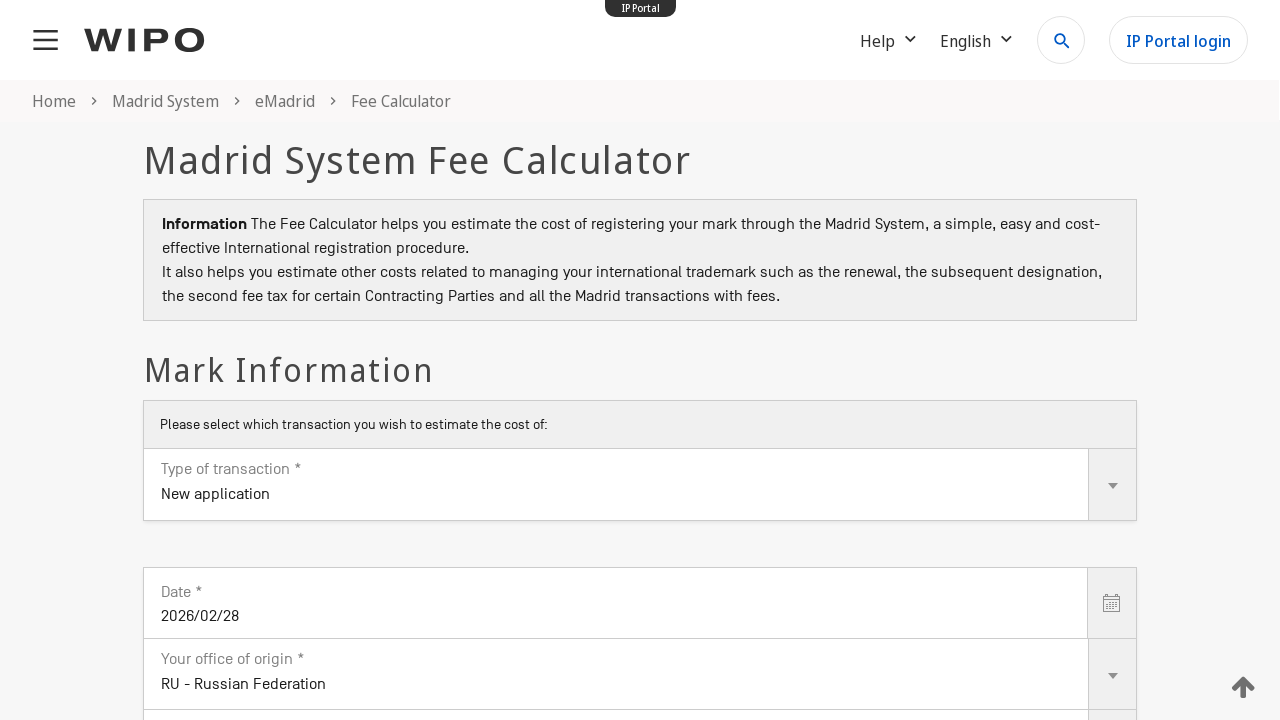

Clicked color trademark checkbox at (168, 360) on #feeForm\:j_idt263\:input
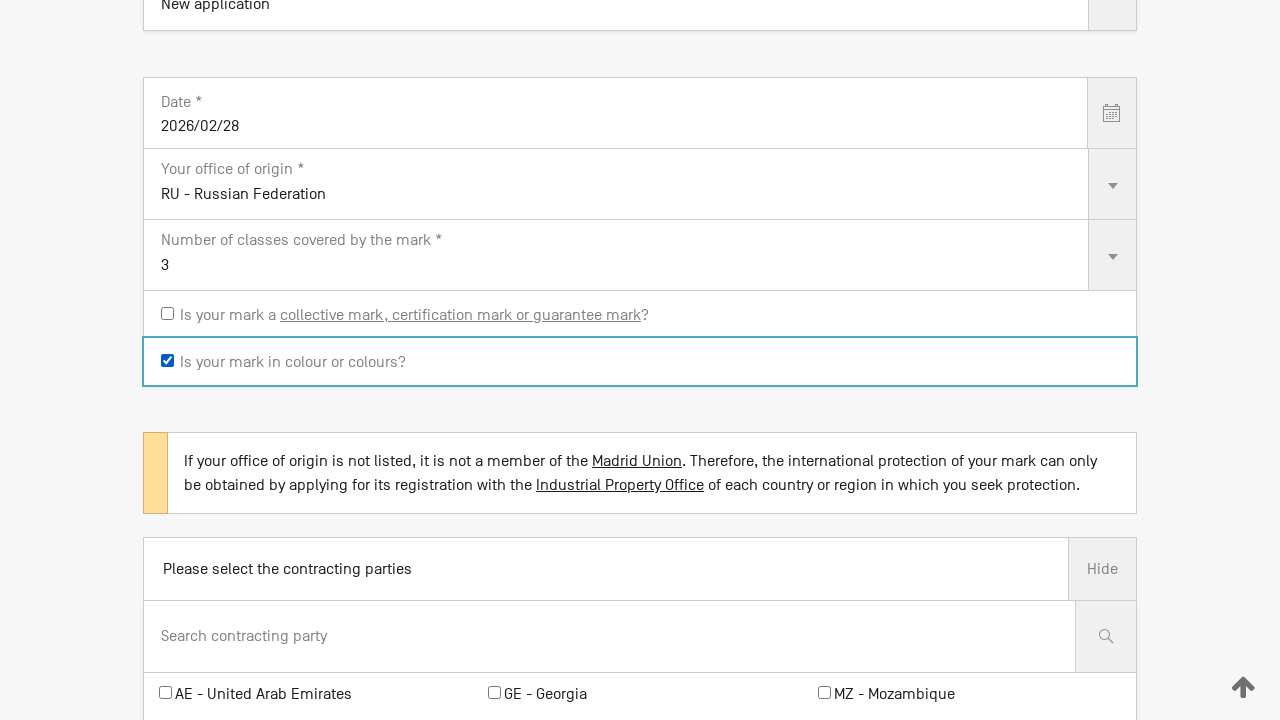

Waited 1.5 seconds for color option to be registered
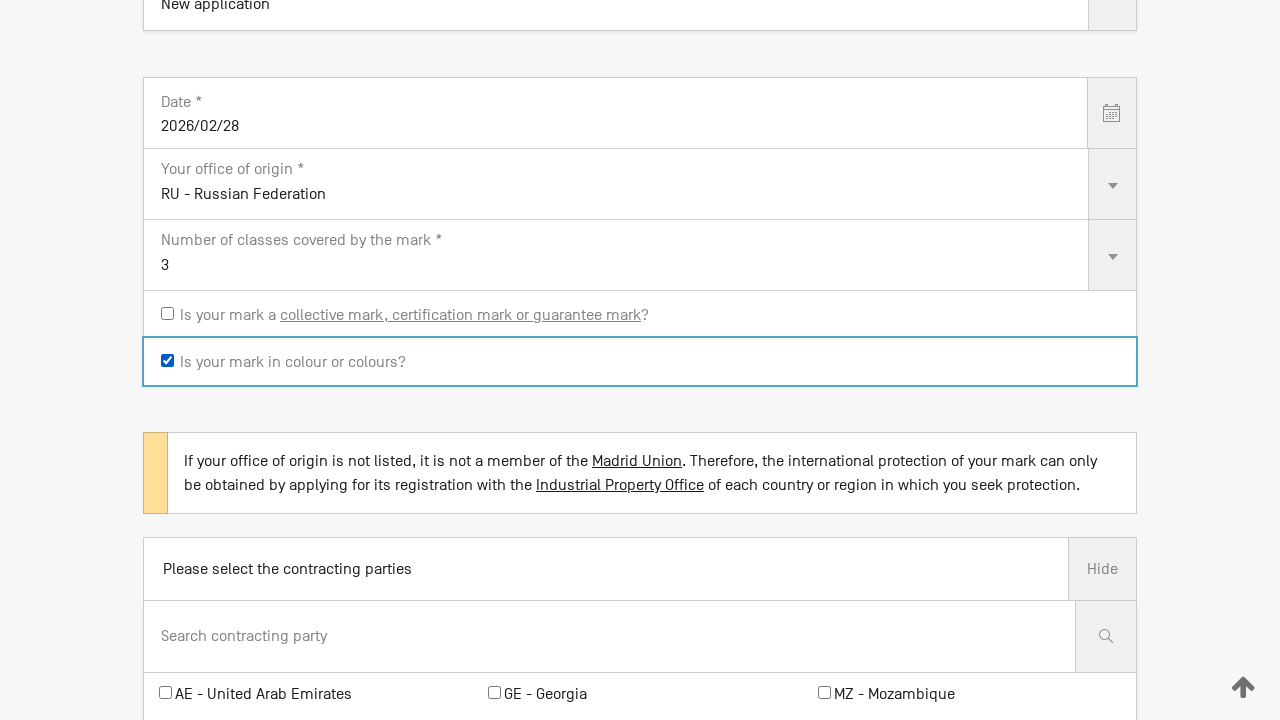

Set up data-code attributes for country selection
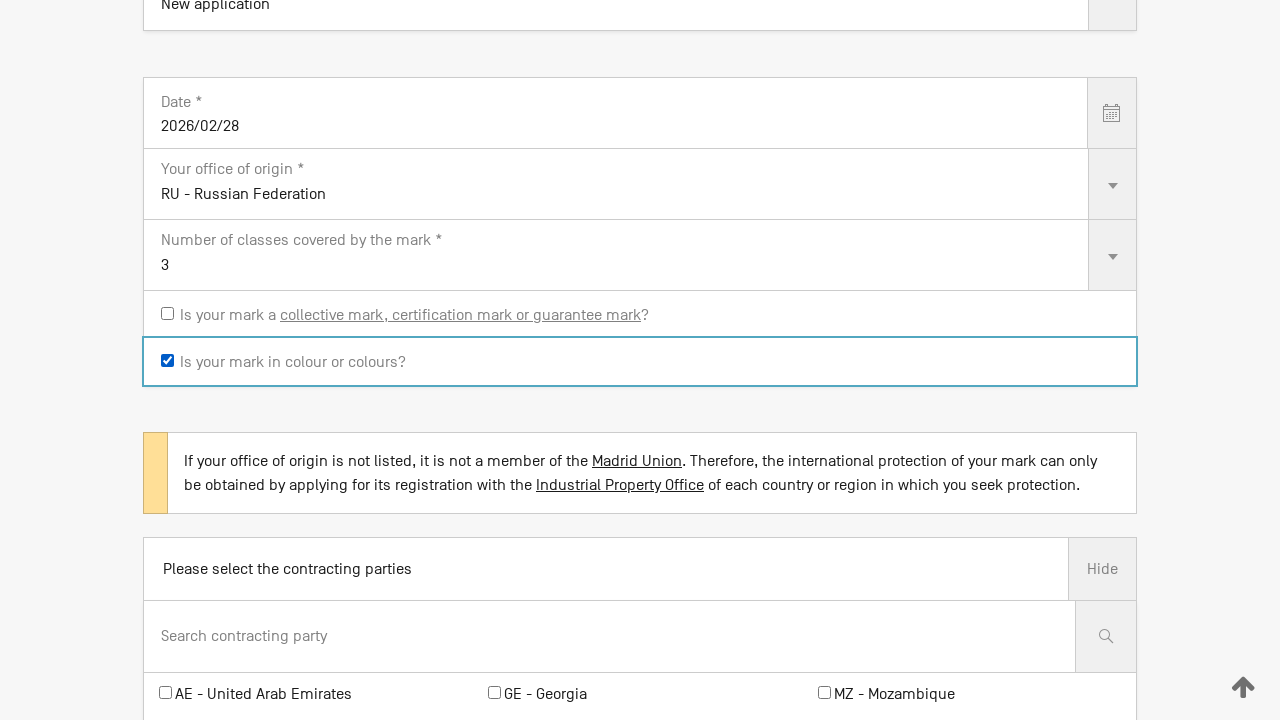

Selected designated country DE at (166, 361) on input[data-code="DE"]
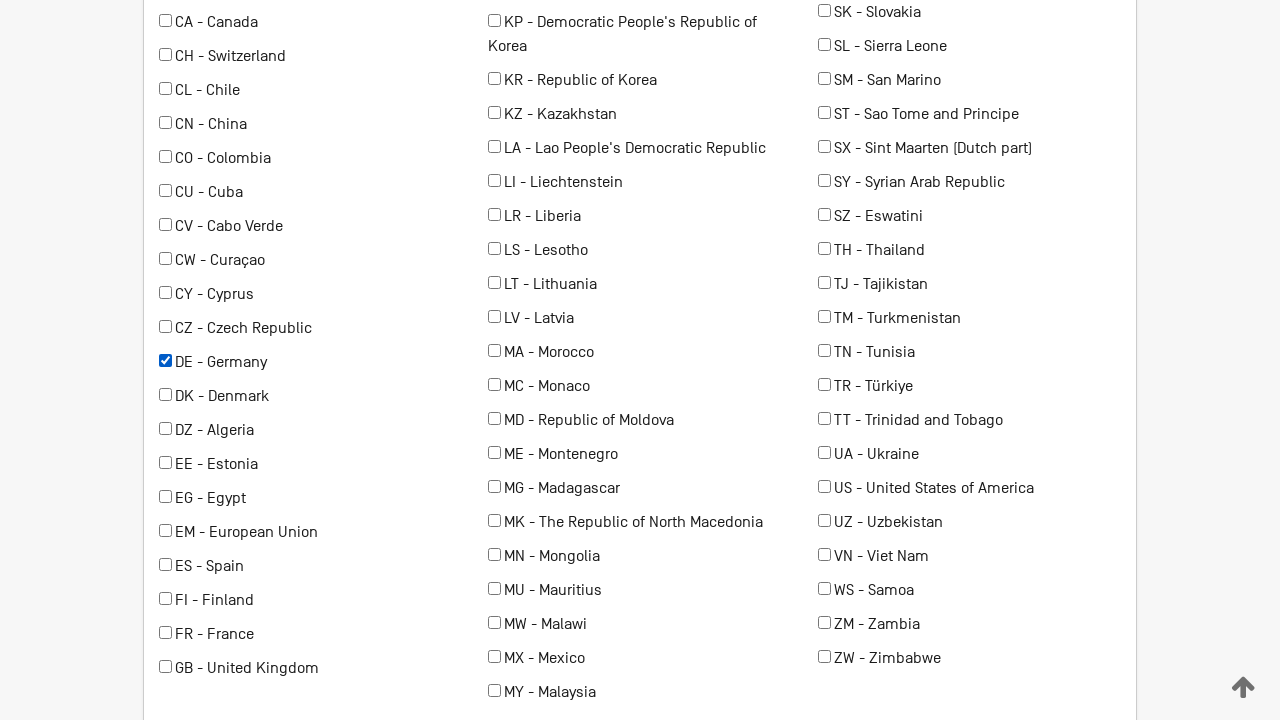

Waited 2 seconds for country DE selection to process
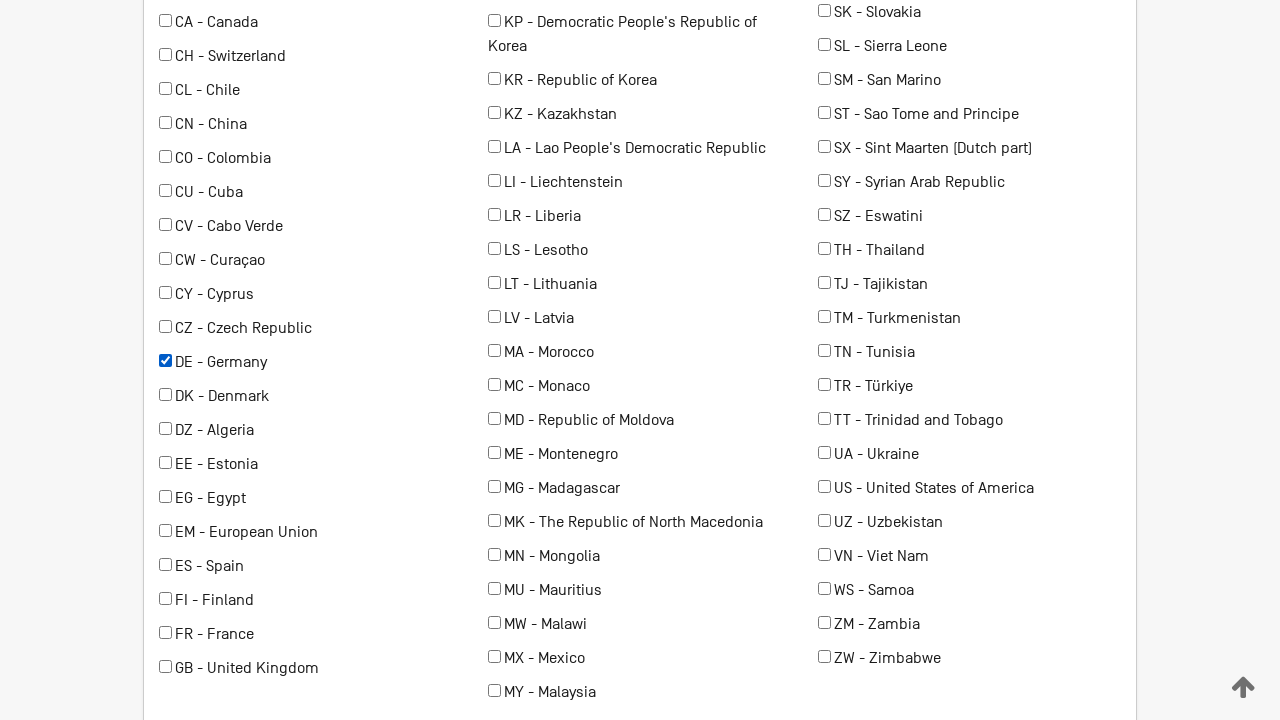

Set up data-code attributes for country selection
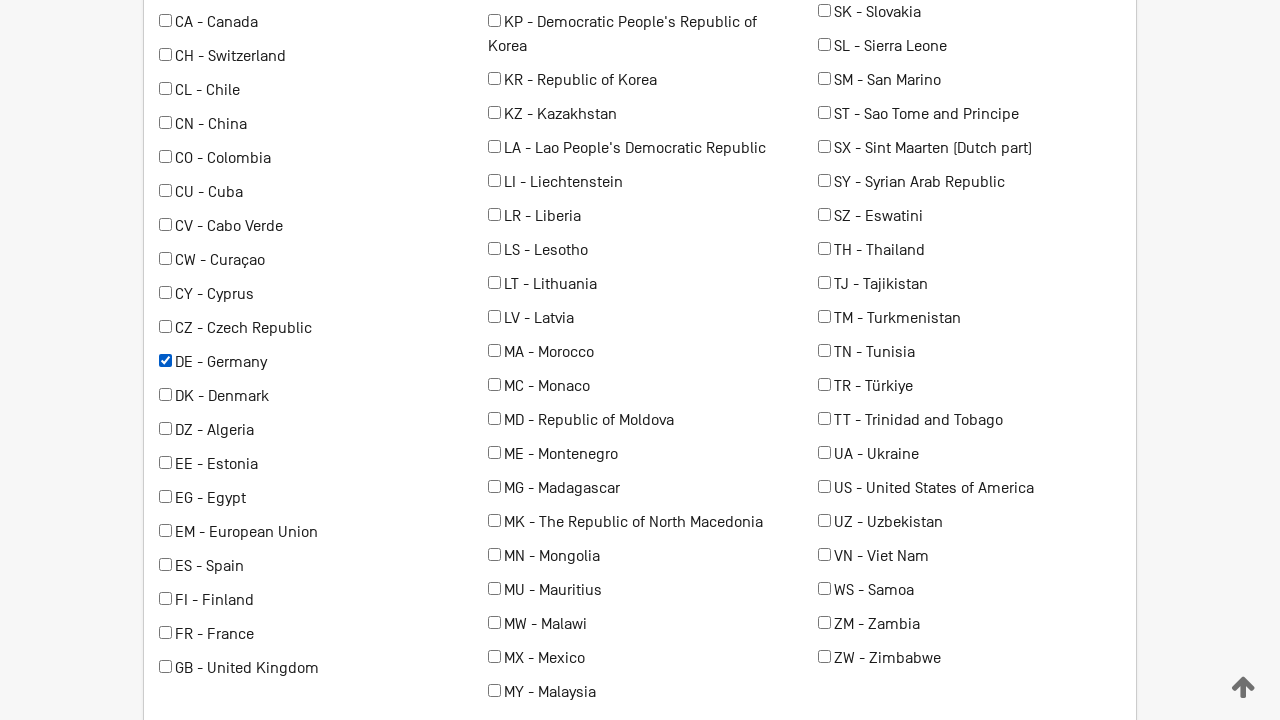

Selected designated country FR at (166, 633) on input[data-code="FR"]
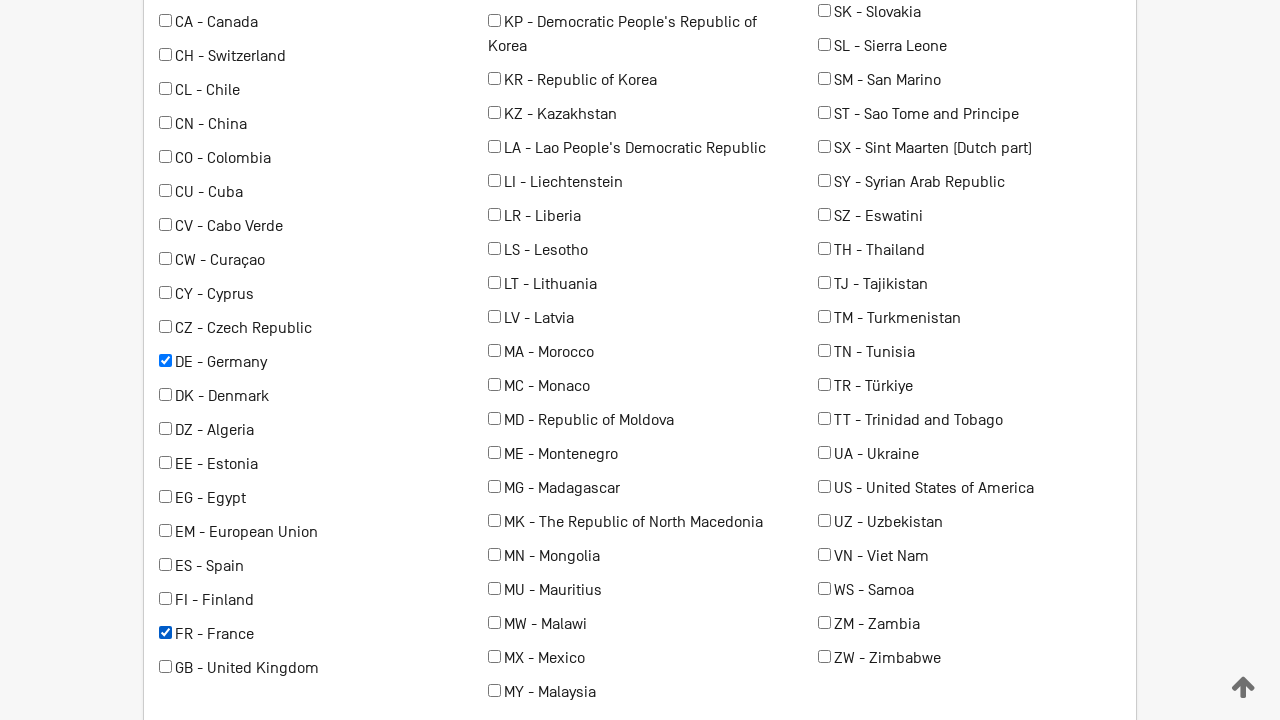

Waited 2 seconds for country FR selection to process
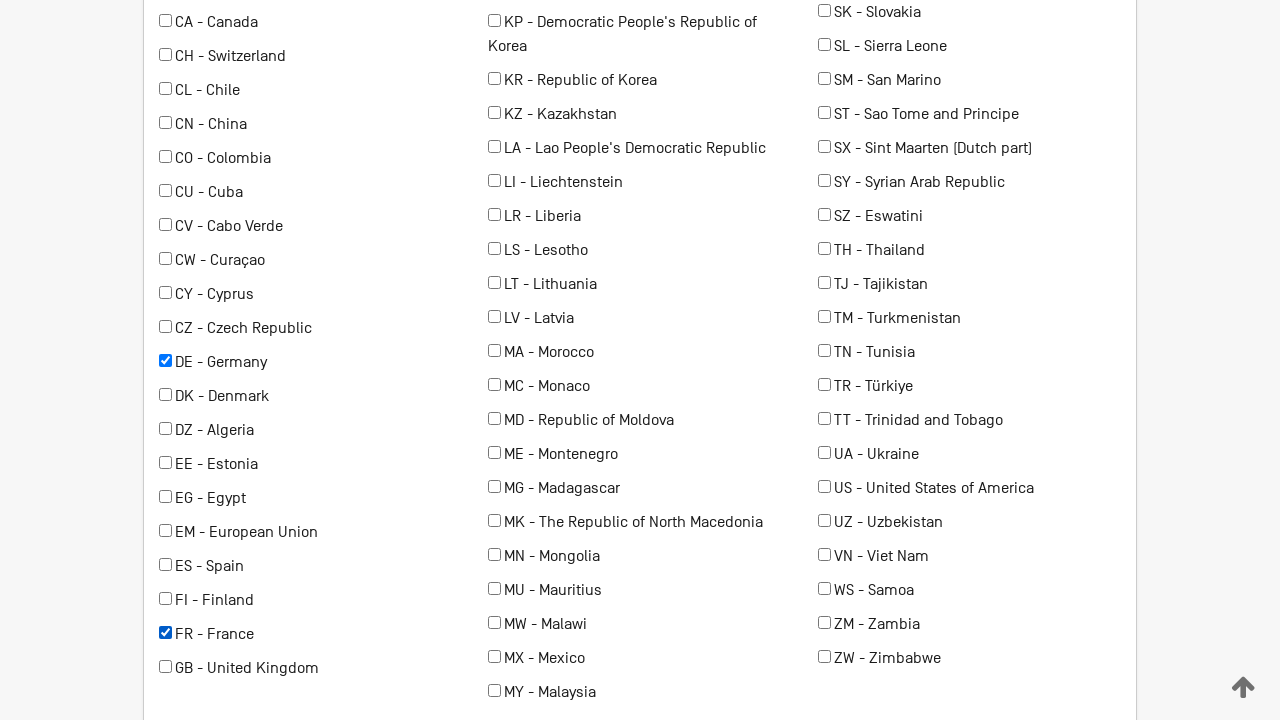

Waited 3 seconds before submitting fee calculation
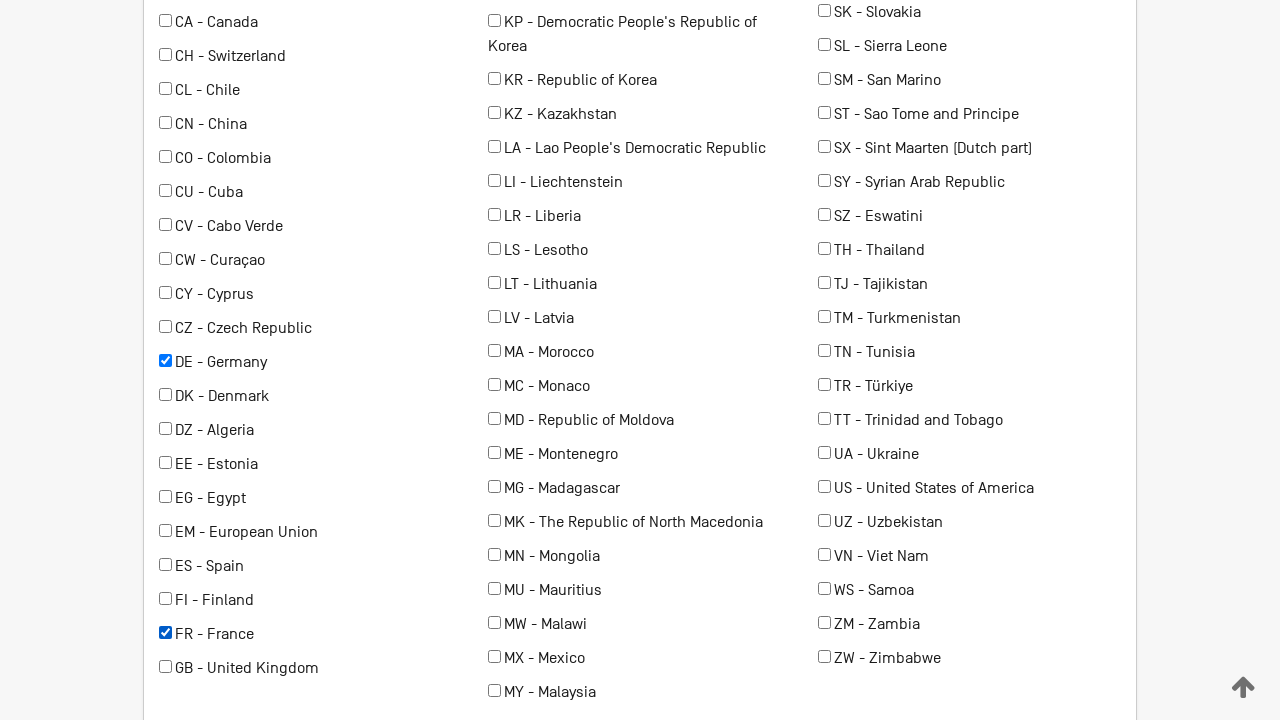

Clicked calculate button to submit form
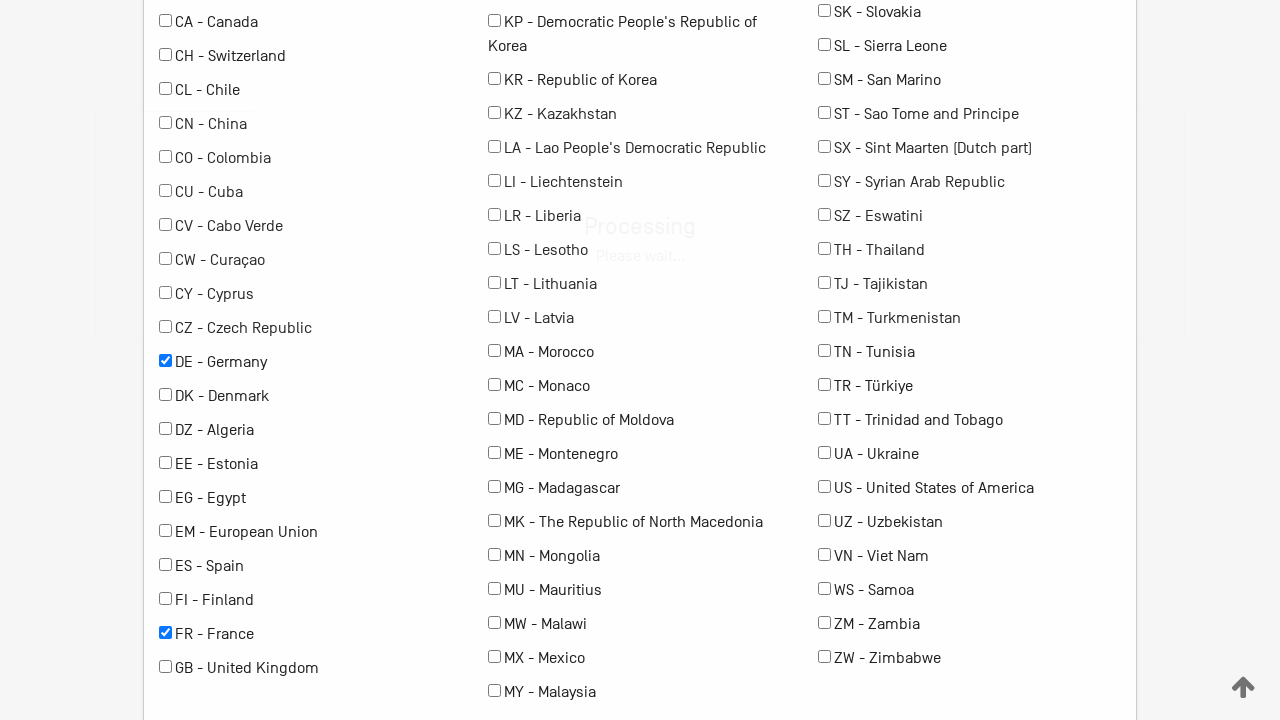

Fee details form loaded
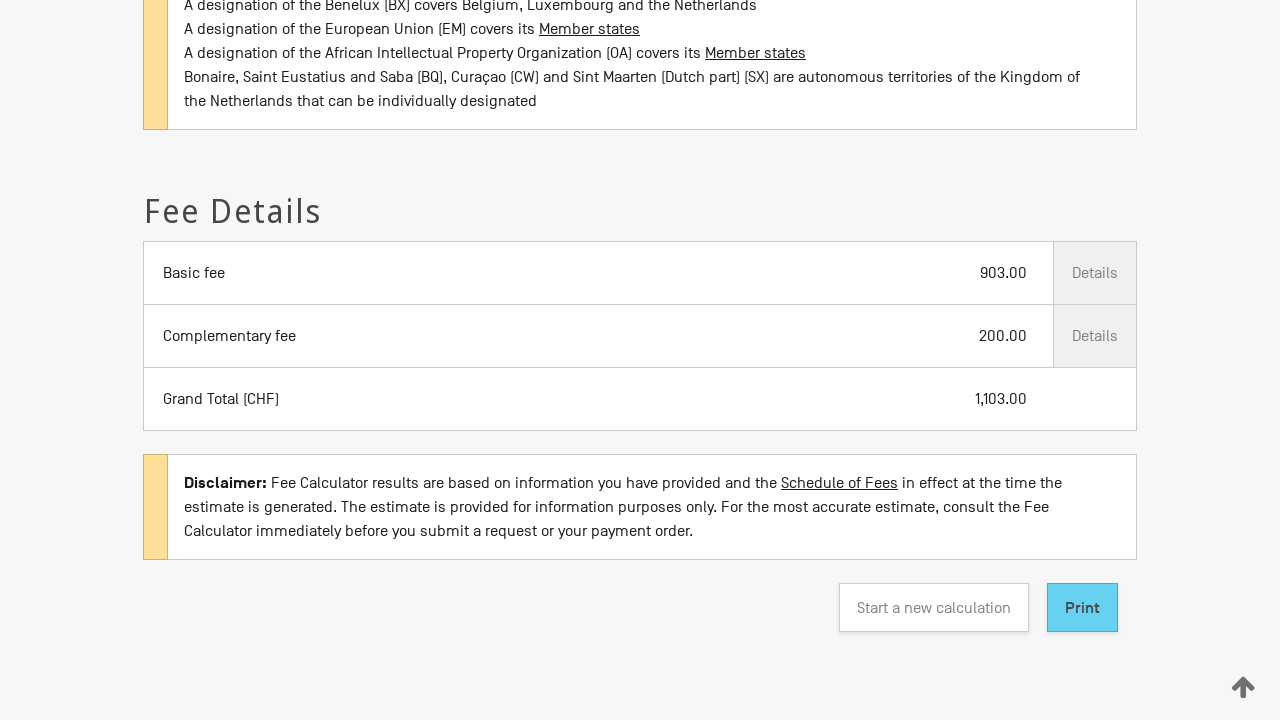

Total fee calculation completed and displayed
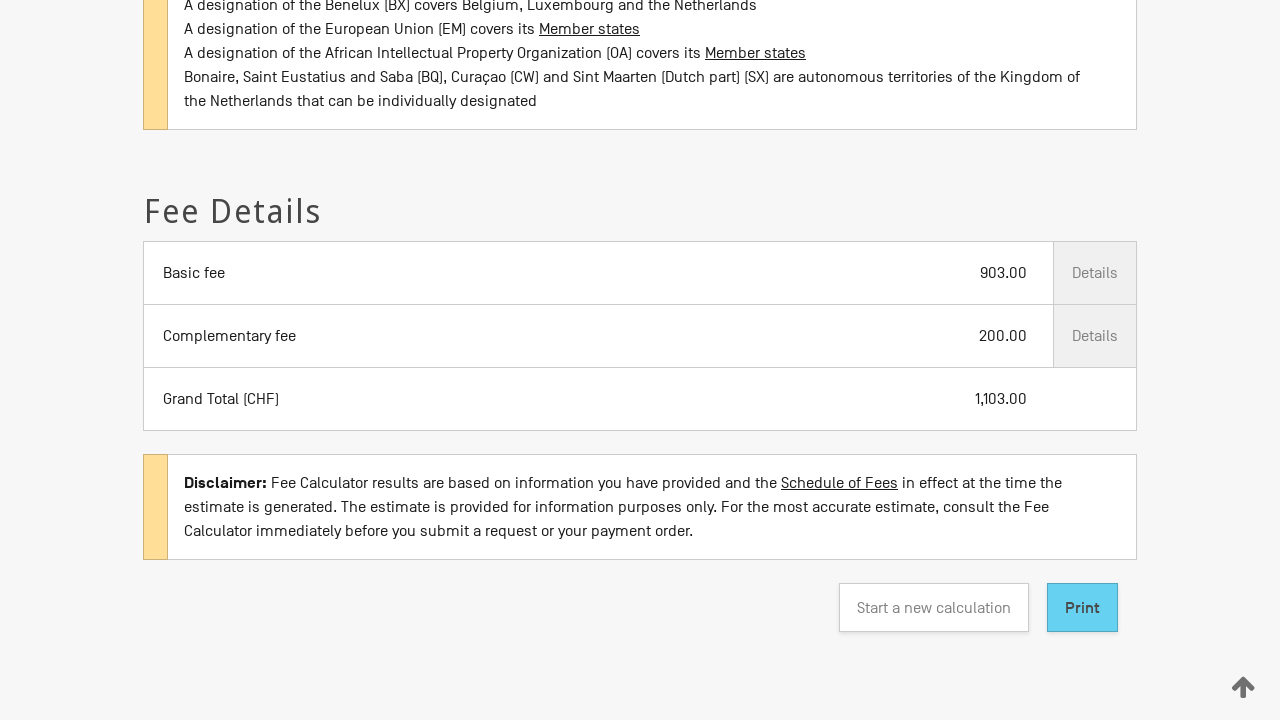

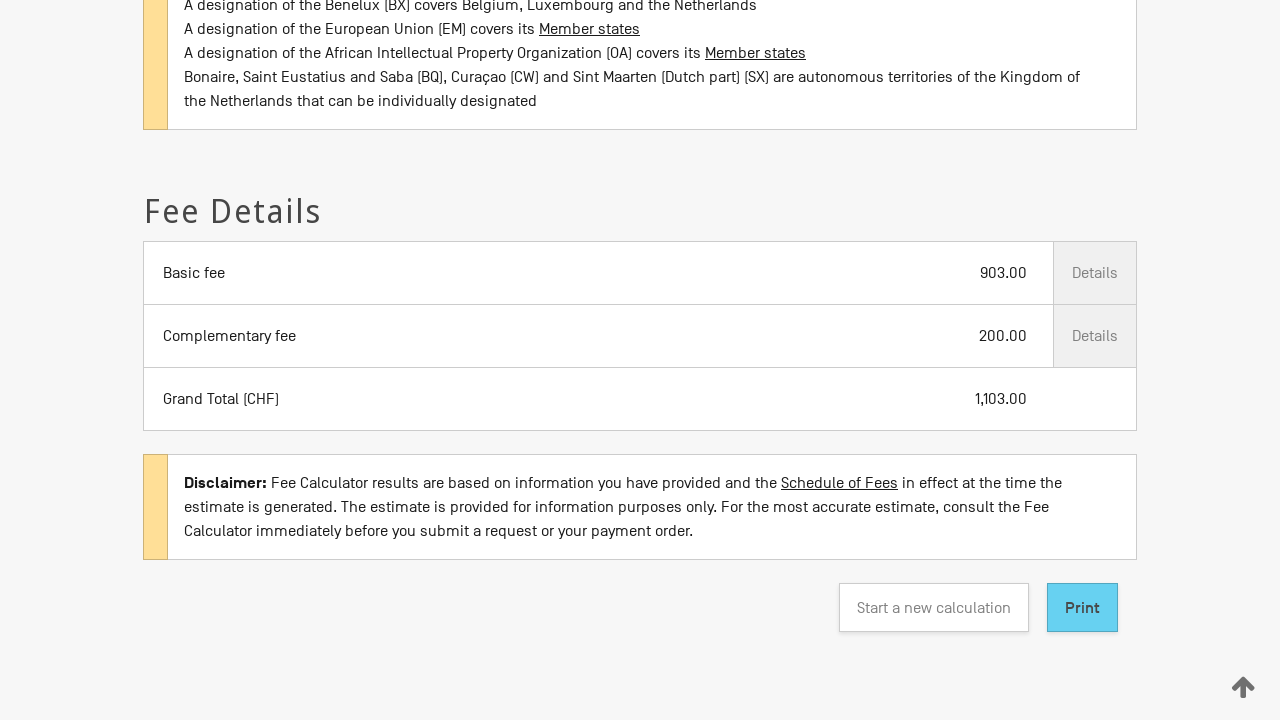